Tests the "Forgot your password" link on the OrangeHRM login page by scrolling down and clicking the link

Starting URL: https://opensource-demo.orangehrmlive.com/web/index.php/auth/login

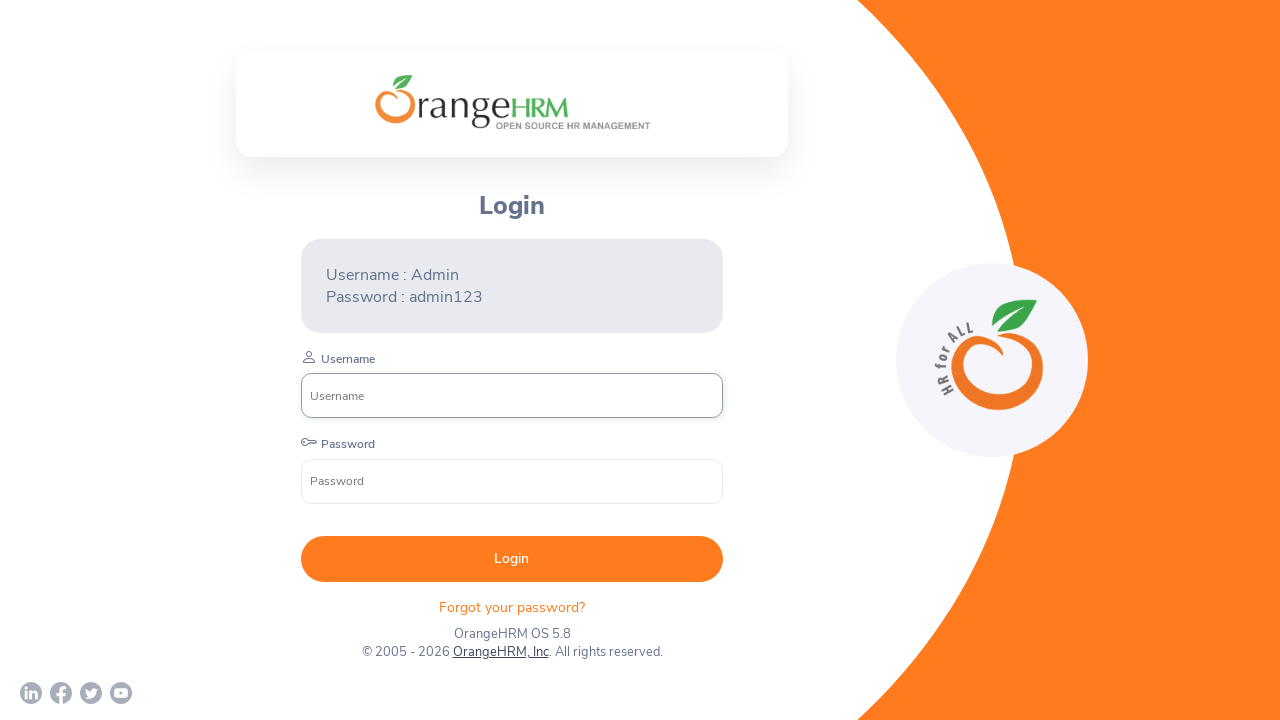

Scrolled down the page by 500 pixels
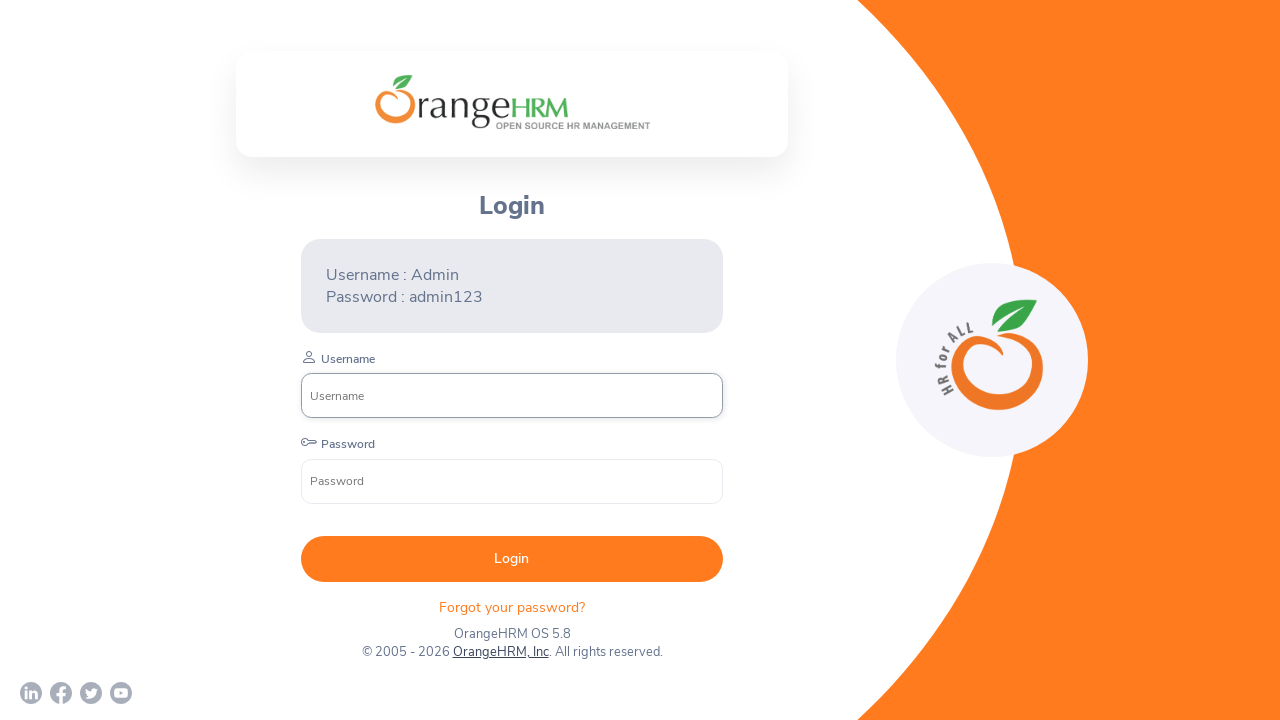

Waited for 'Forgot your password' link to become visible
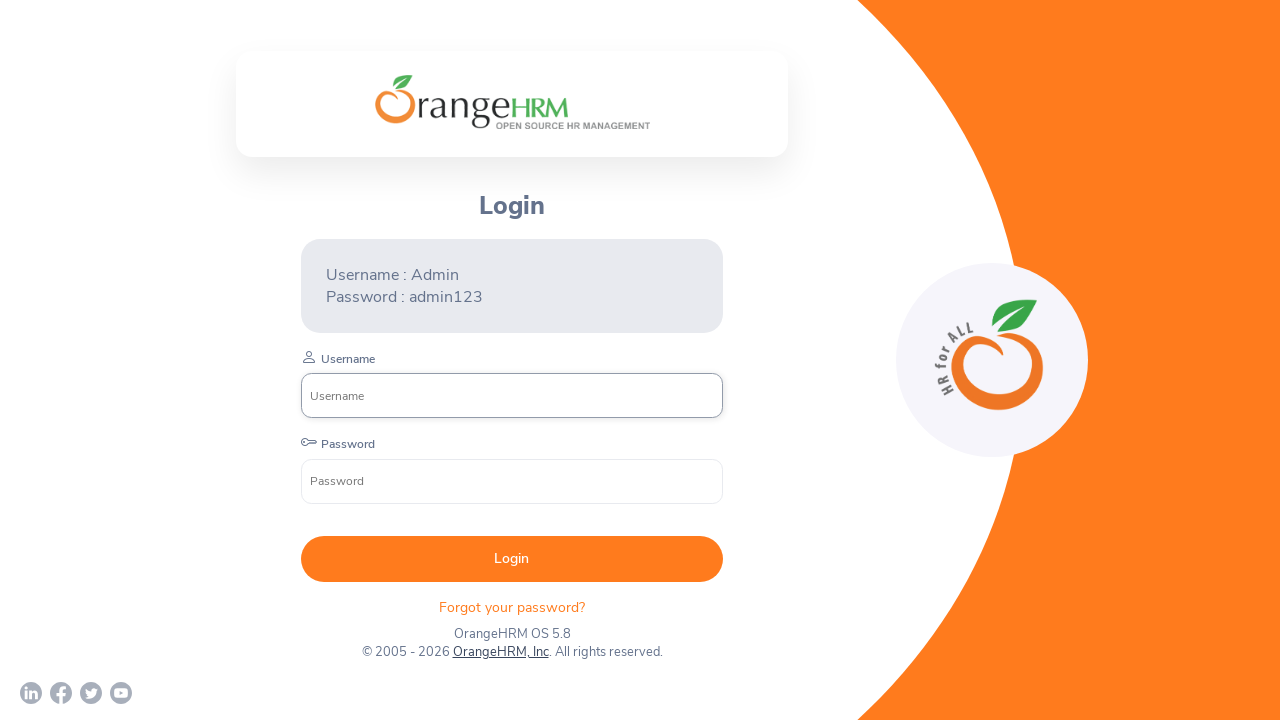

Clicked the 'Forgot your password' link at (512, 607) on xpath=//*[@id='app']/div[1]/div/div[1]/div/div[2]/div[2]/form/div[4]/p
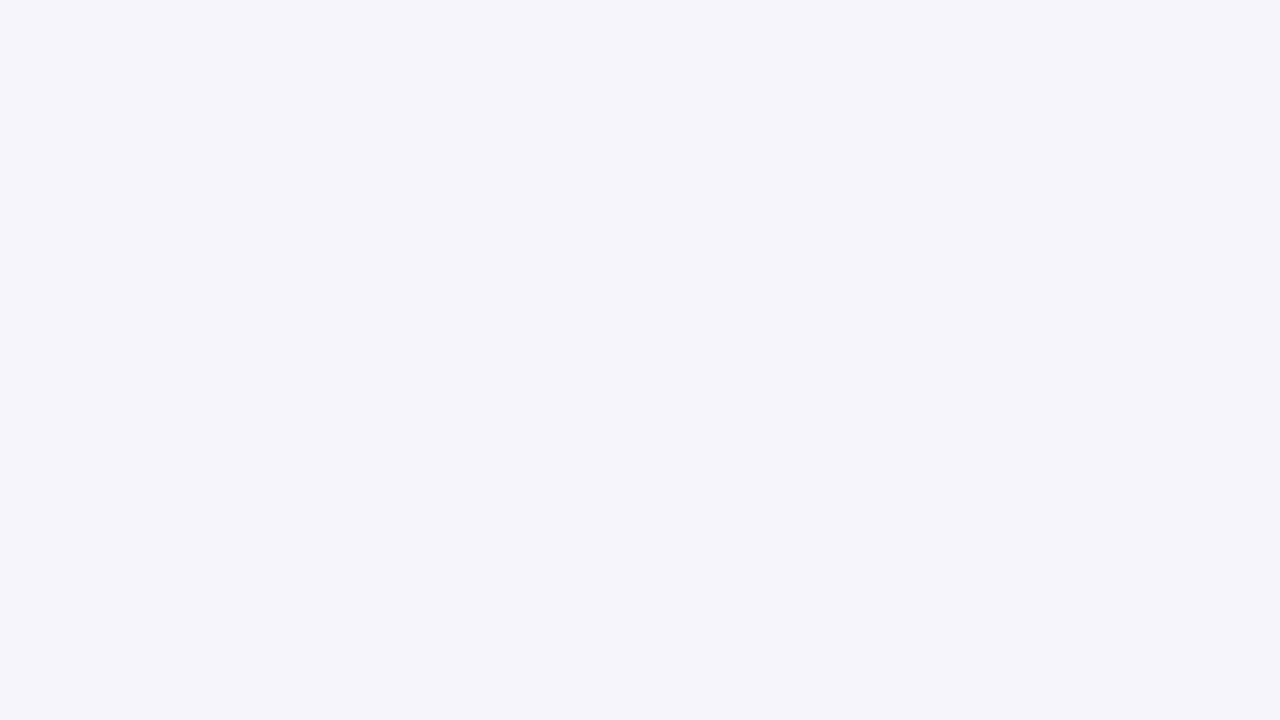

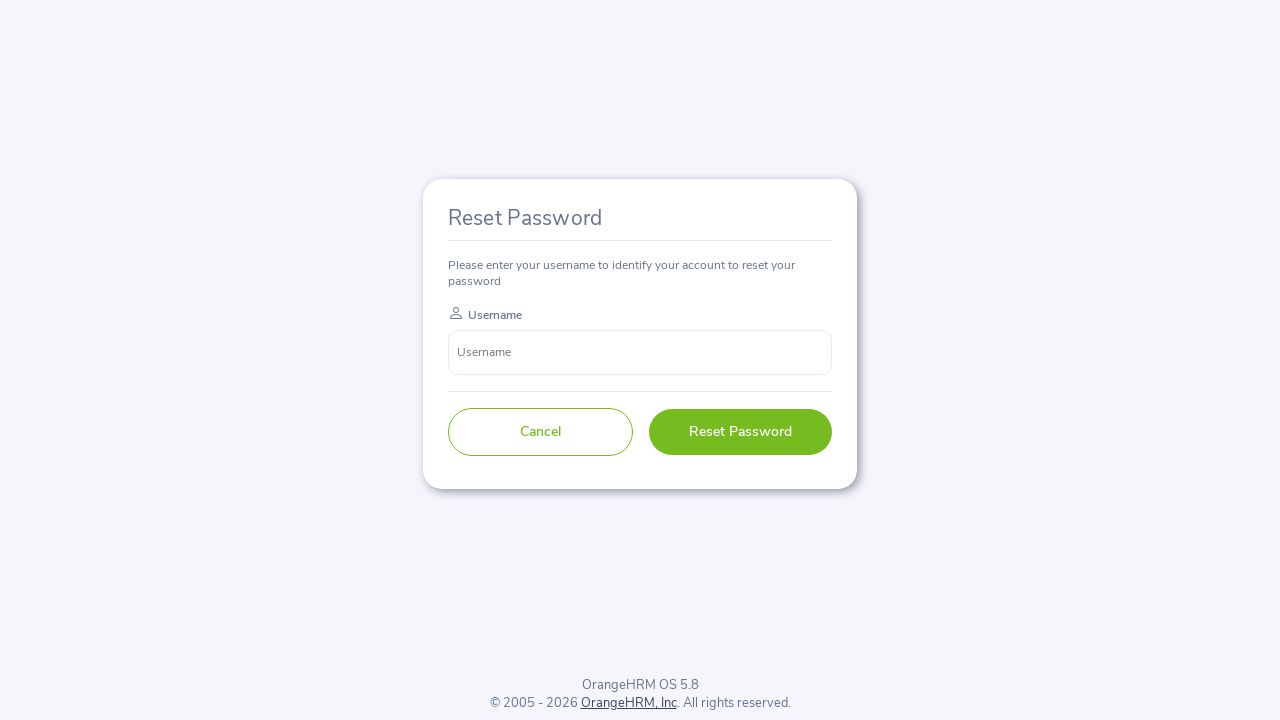